Creates a todo list and then opens it by clicking on the list link, verifying the correct list is displayed

Starting URL: https://eviltester.github.io/simpletodolist/todolists.html

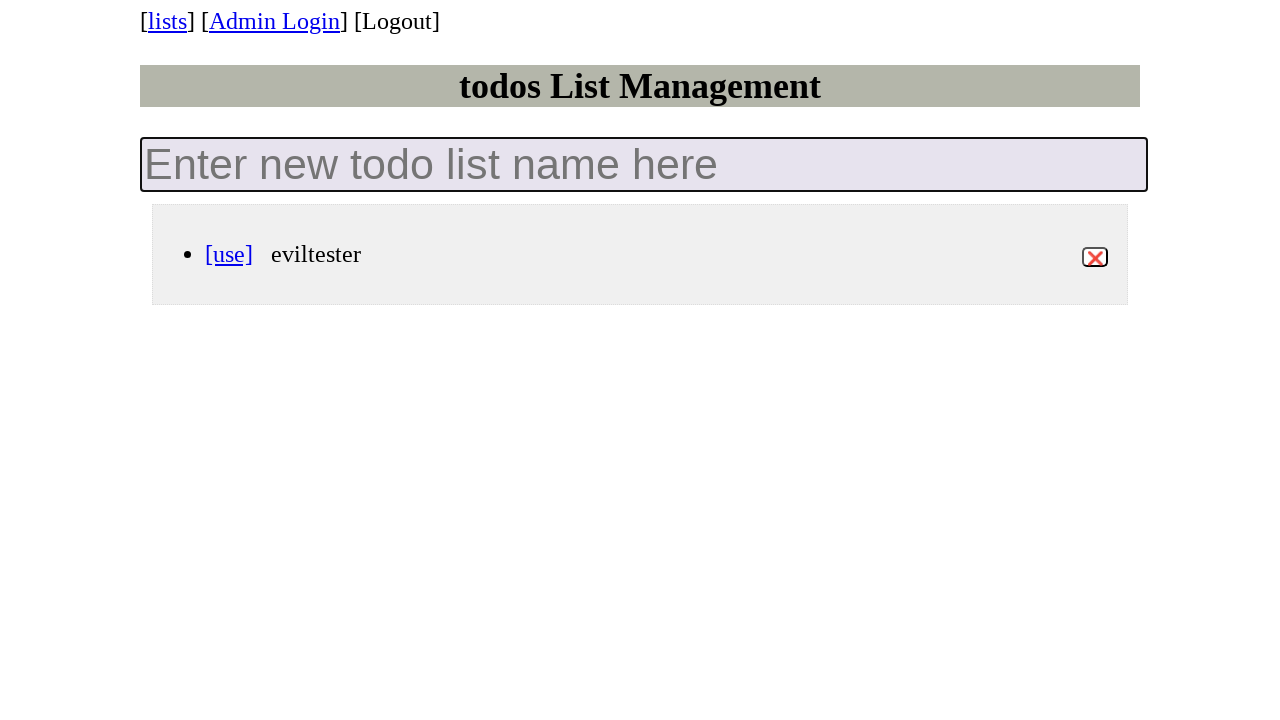

Filled new todo list input field with 'Todo_list_#1' on .new-todo-list
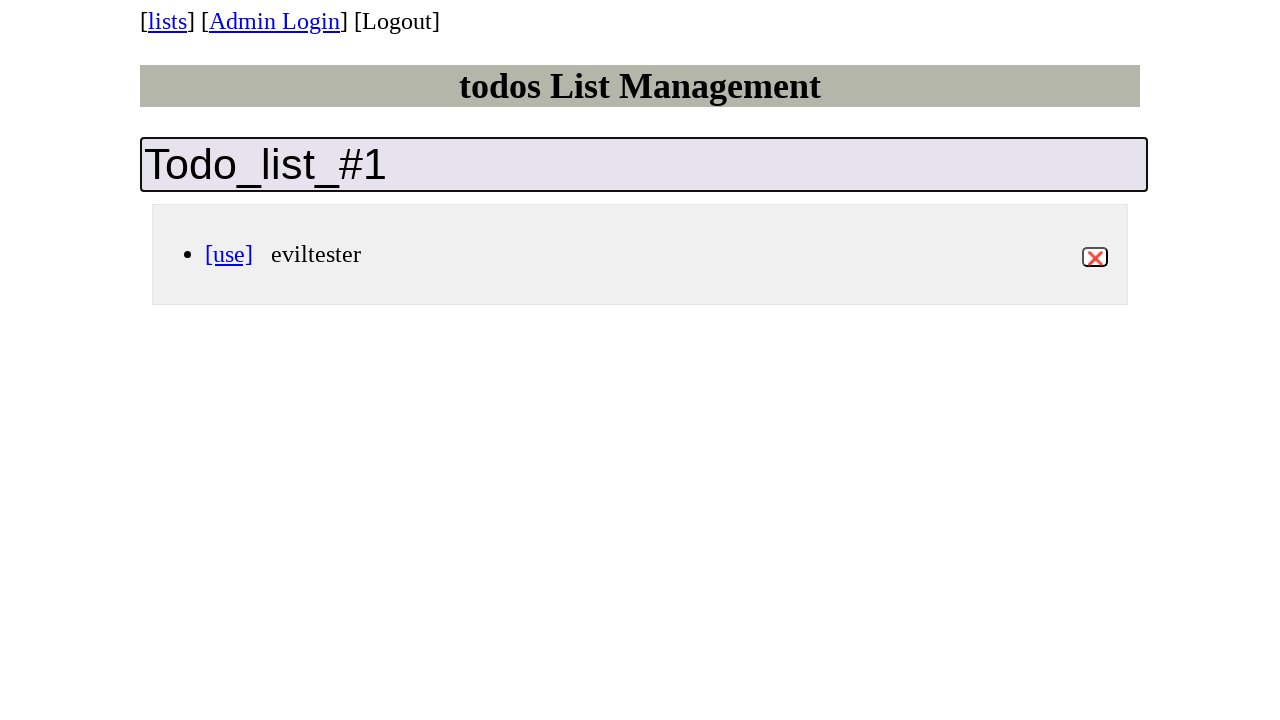

Pressed Enter to create the todo list on .new-todo-list
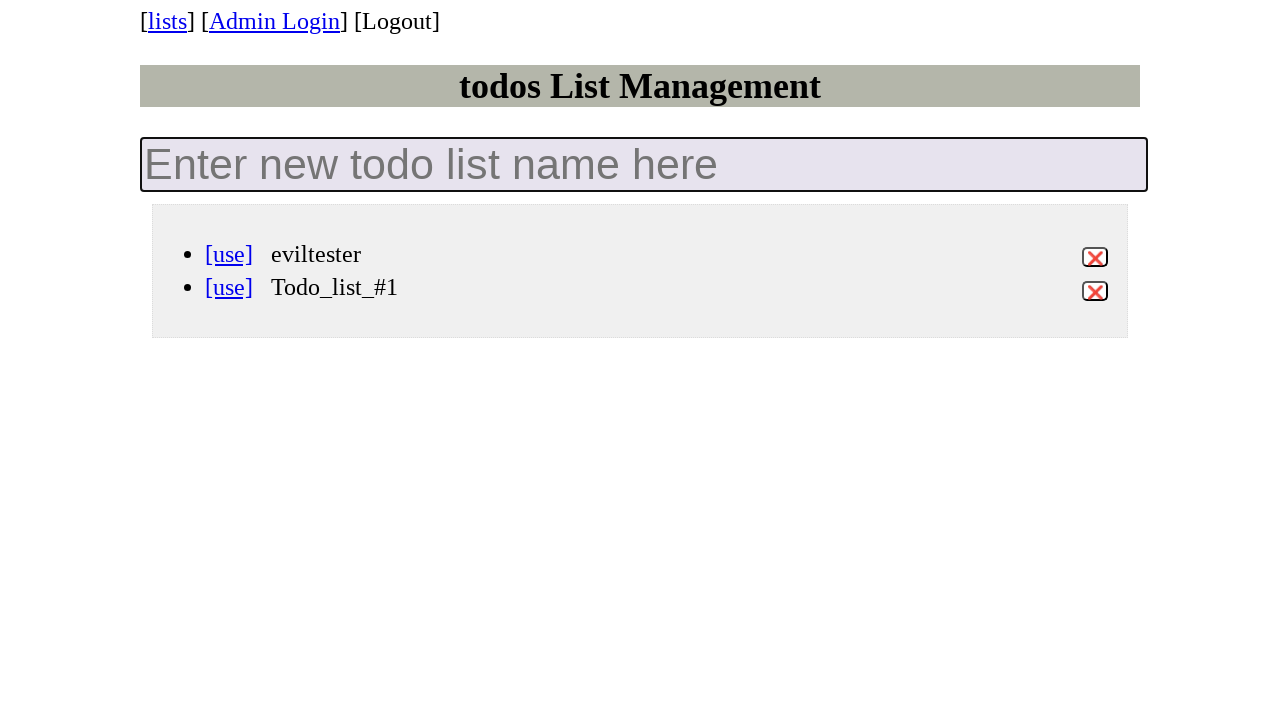

Waited for todo list link to appear in the list
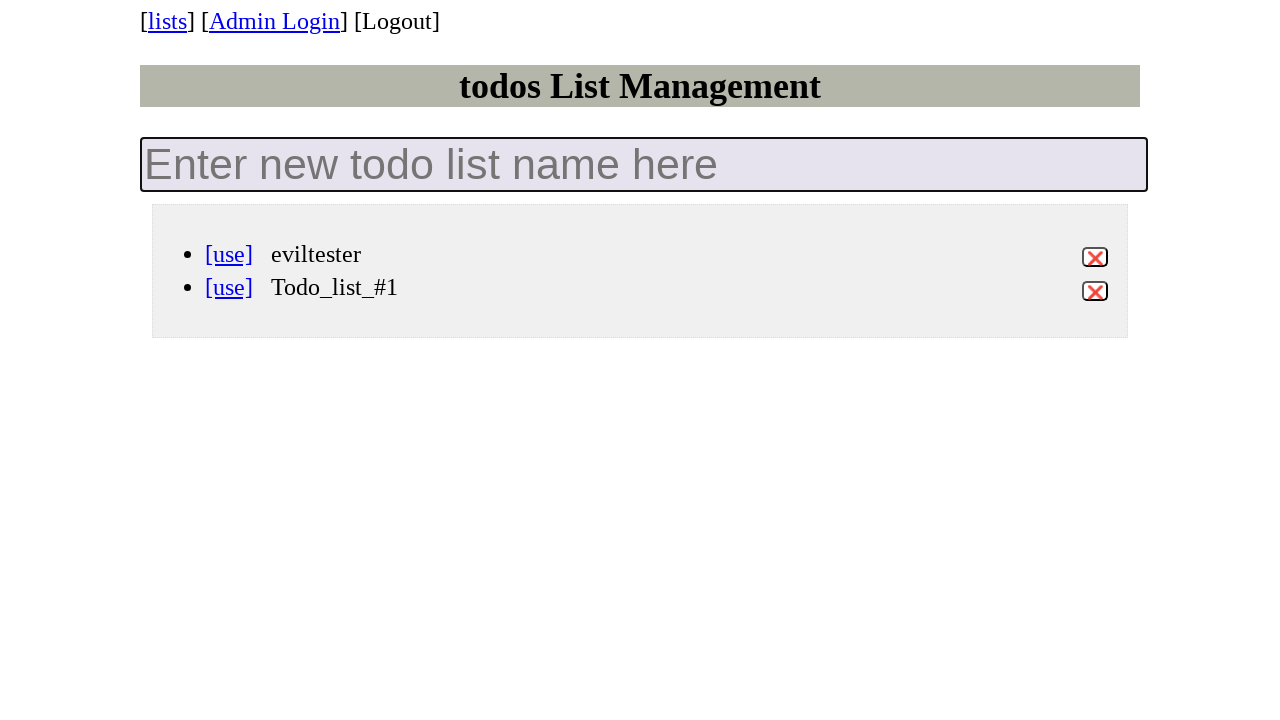

Clicked on 'Todo_list_#1' link to open the list at (229, 287) on [data-id='Todo_list_#1'] a
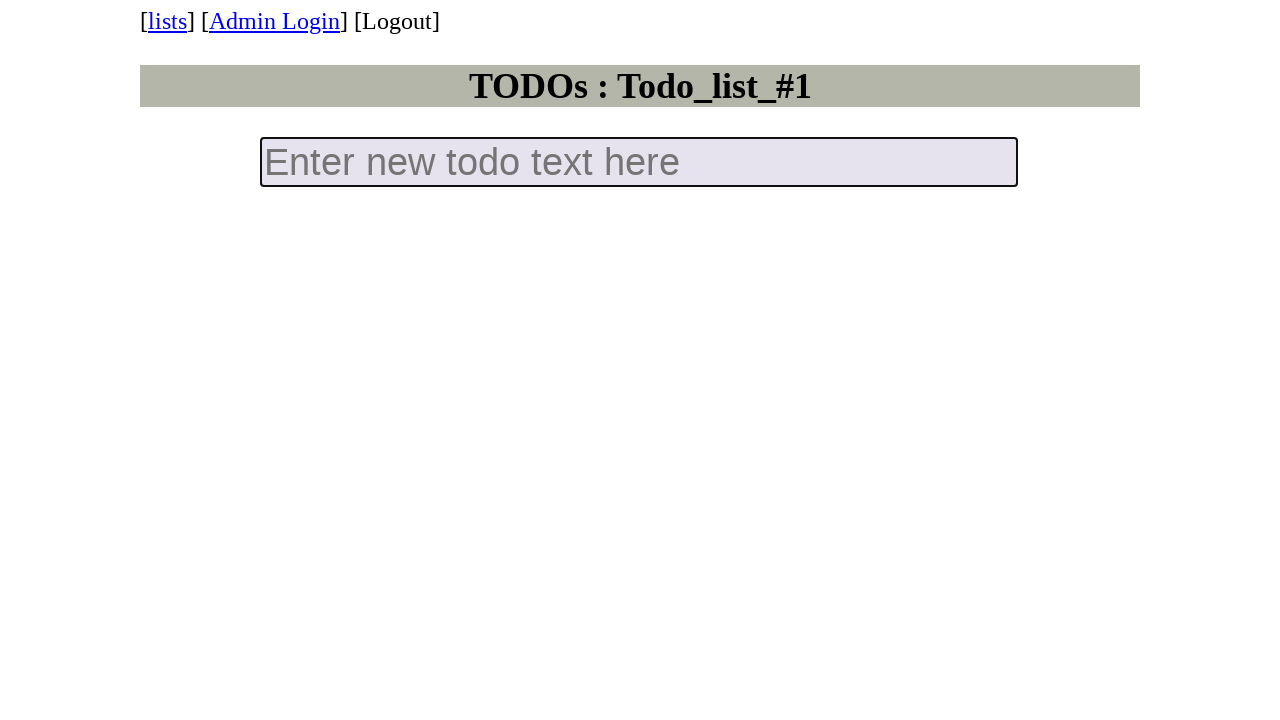

Verified todo list title is displayed, confirming correct list opened
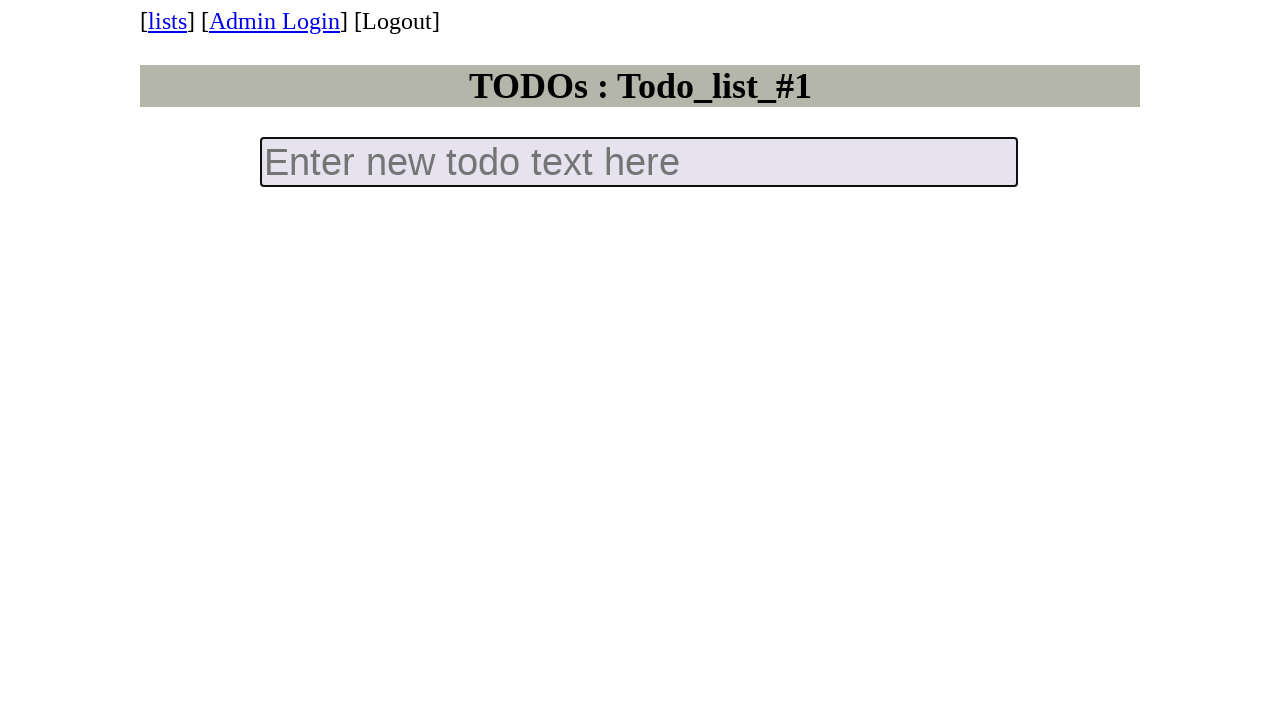

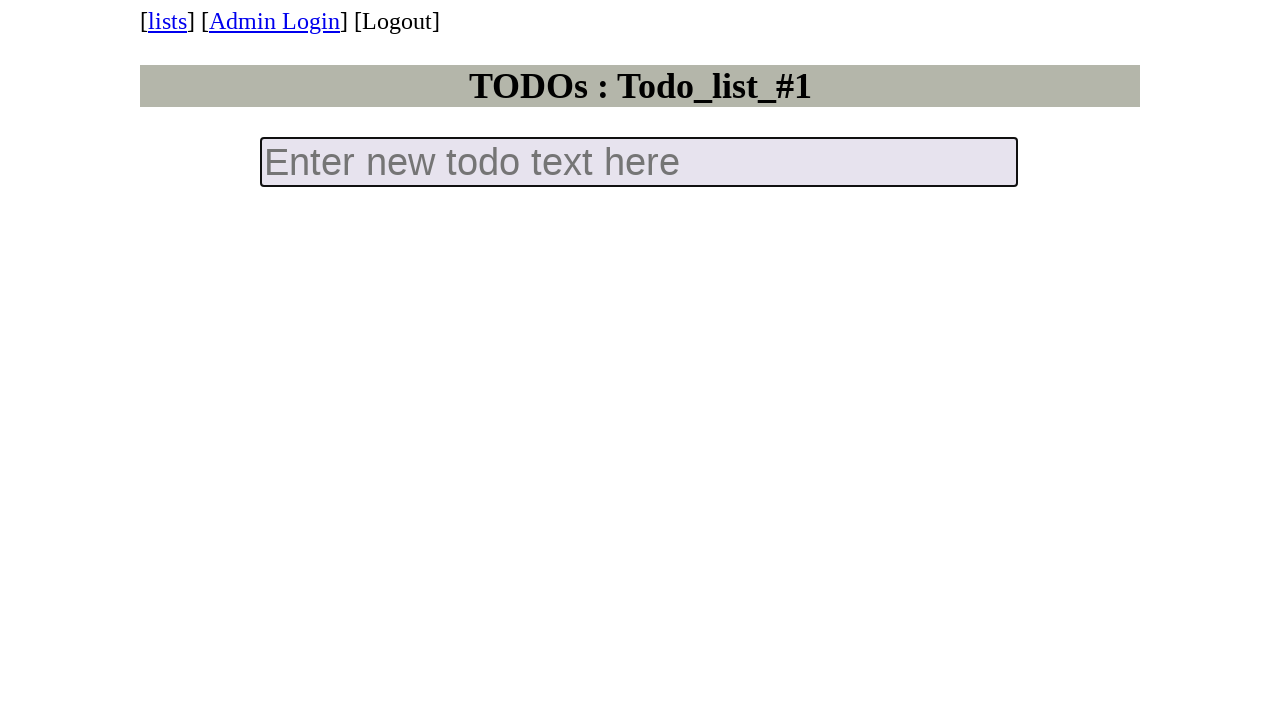